Tests form interaction by reading a hidden attribute value, calculating a mathematical function, filling in the answer, selecting checkbox and radio button options, and submitting the form.

Starting URL: http://suninjuly.github.io/get_attribute.html

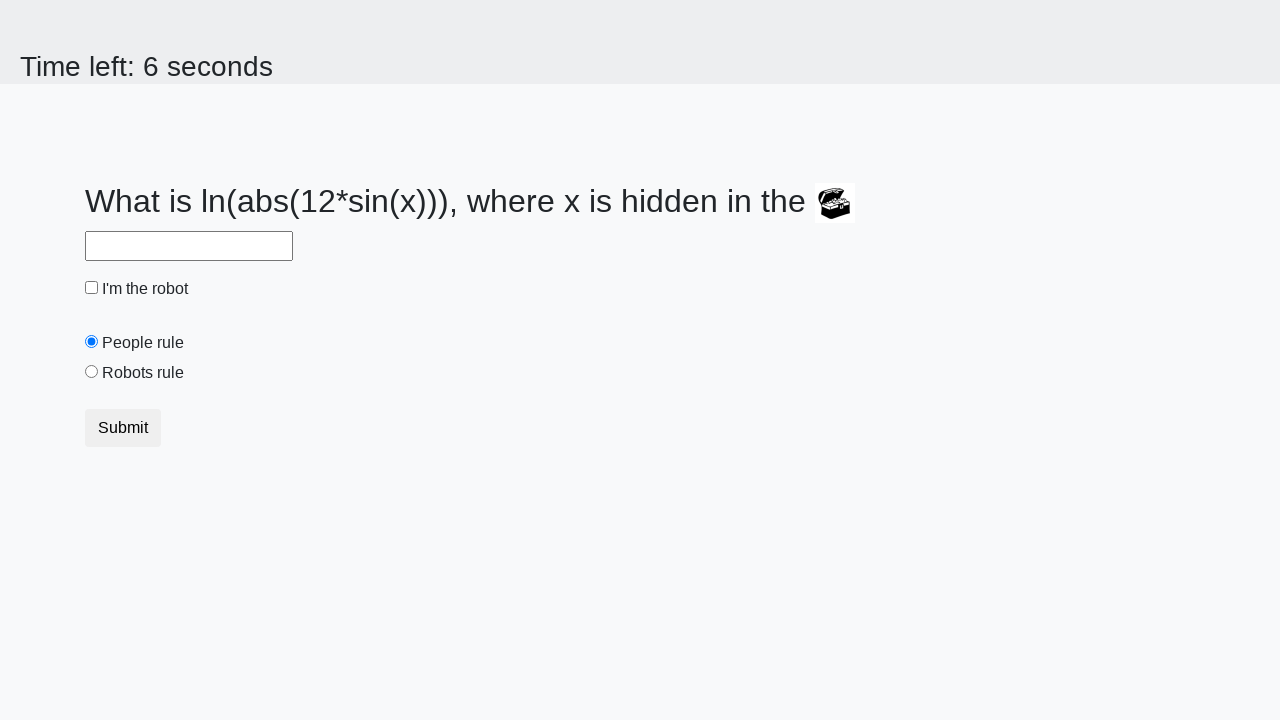

Located treasure element with hidden attribute
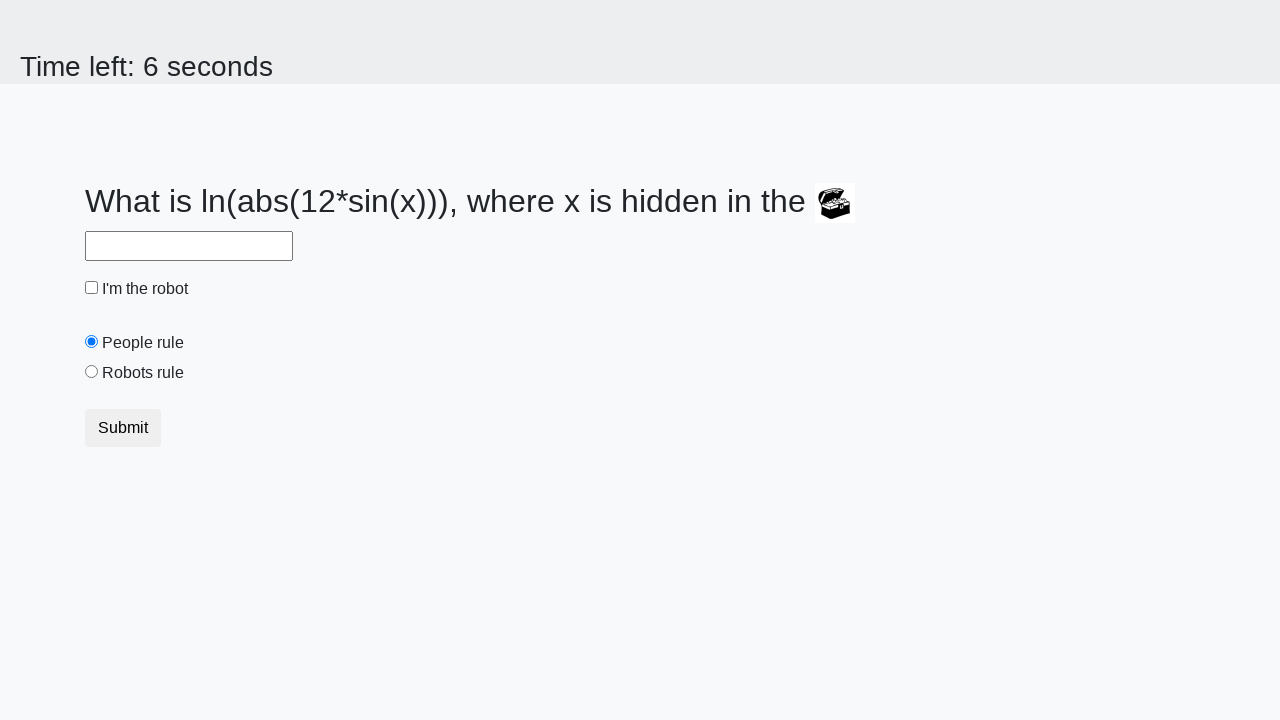

Retrieved hidden 'valuex' attribute value: 347
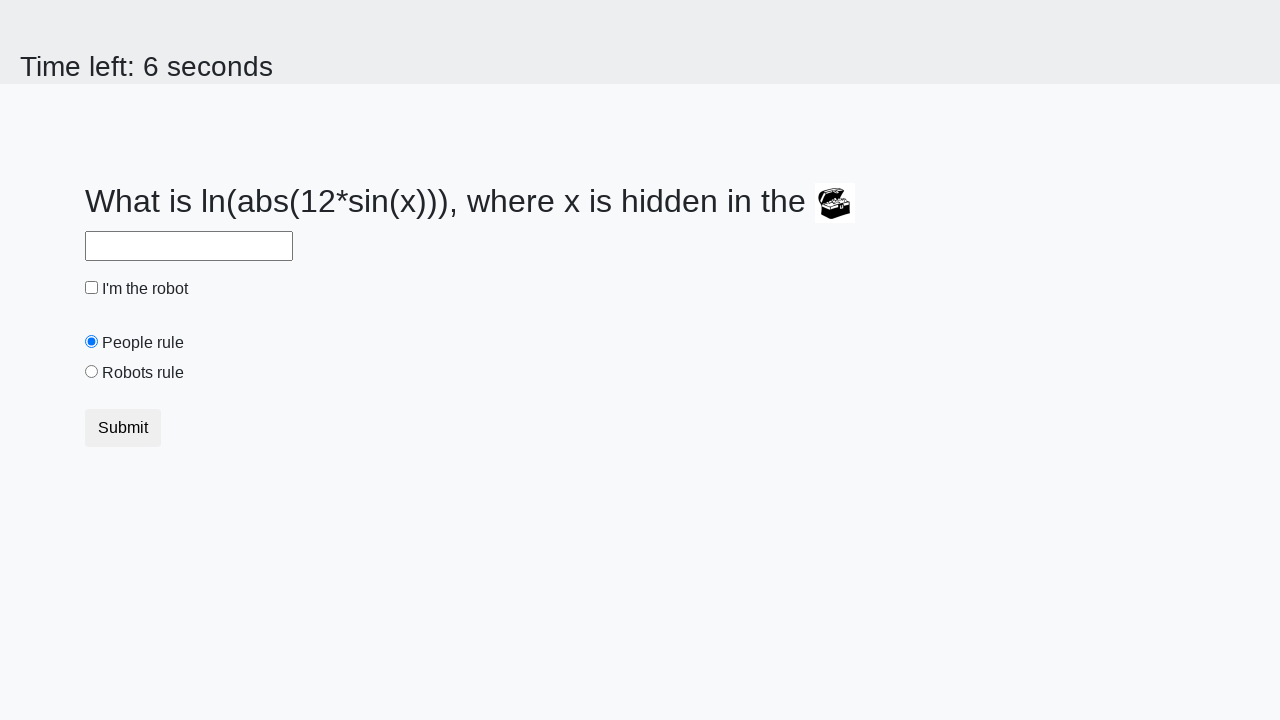

Calculated mathematical function result: 2.4742123007220043
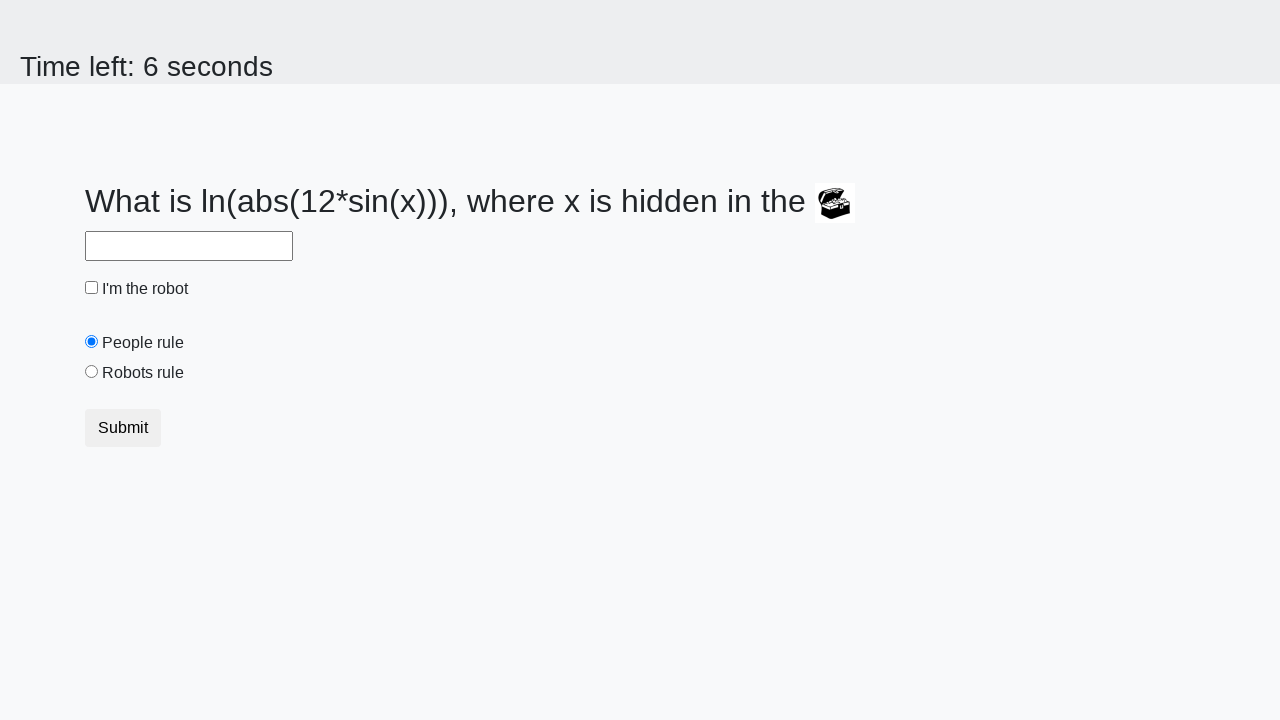

Filled answer field with calculated value: 2.4742123007220043 on #answer
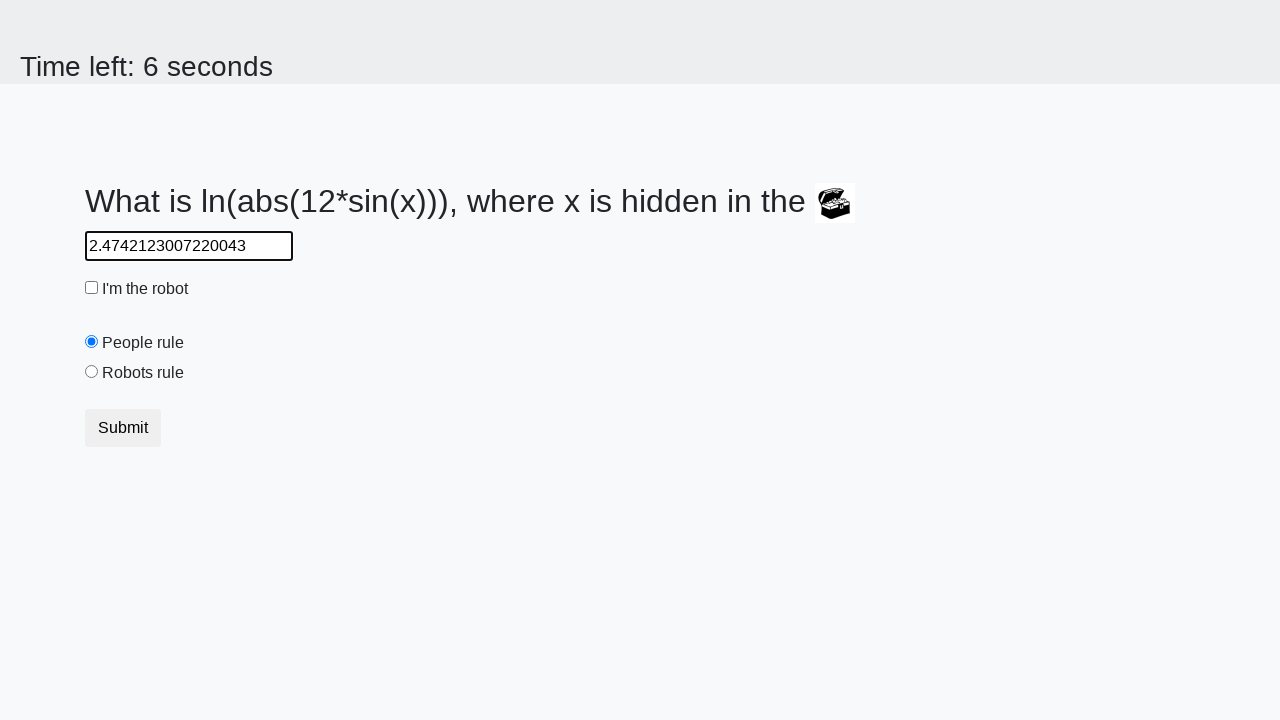

Checked the 'I'm the robot' checkbox at (92, 288) on #robotCheckbox
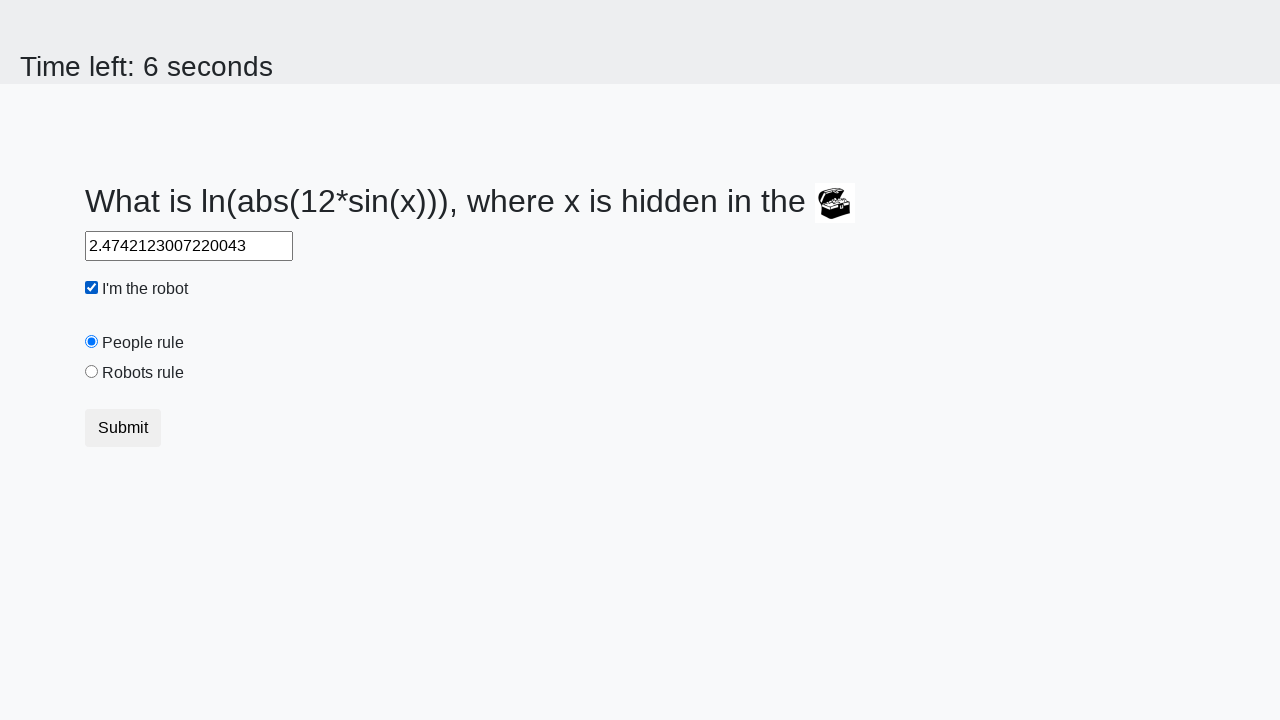

Selected the 'Robots rule!' radio button at (92, 372) on #robotsRule
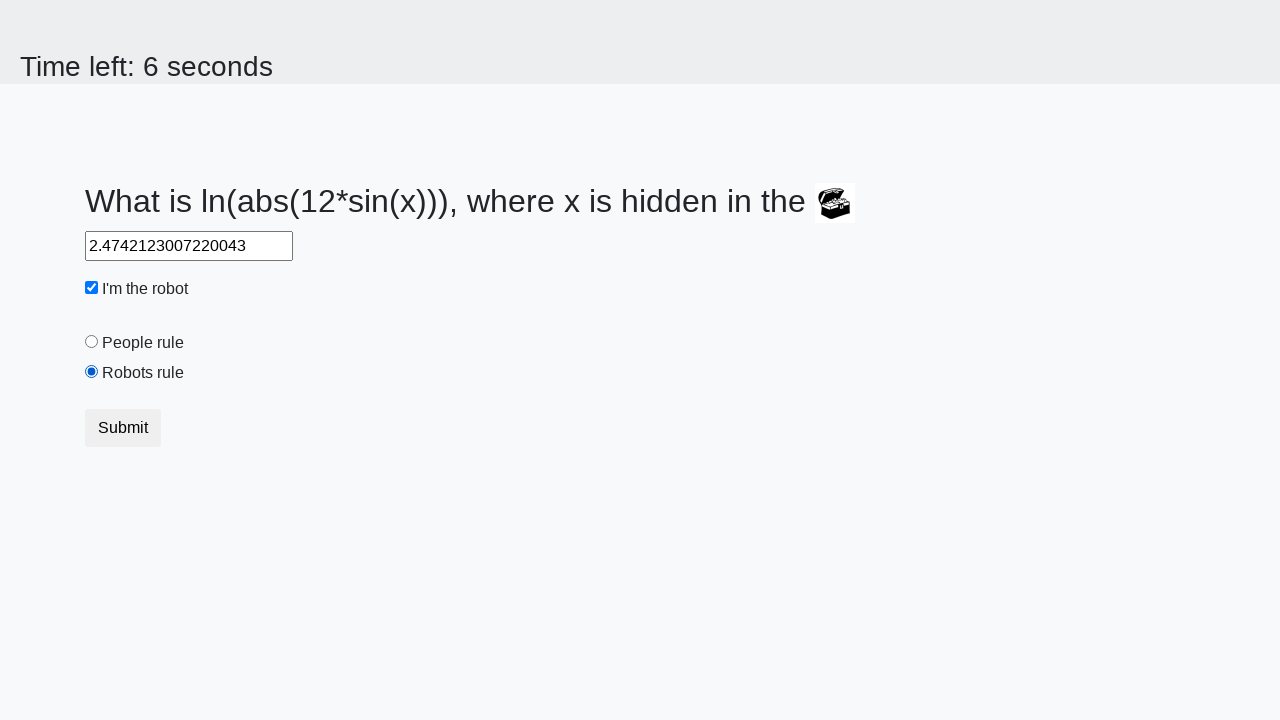

Clicked the Submit button to complete form submission at (123, 428) on button
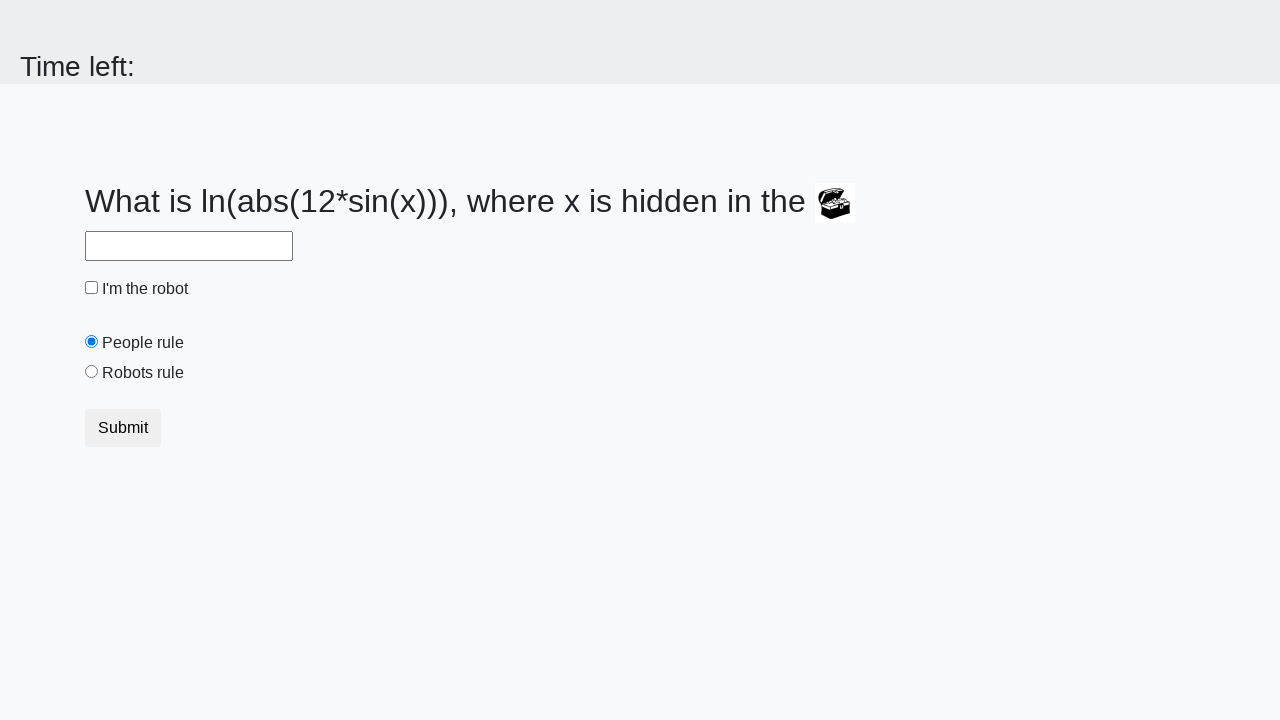

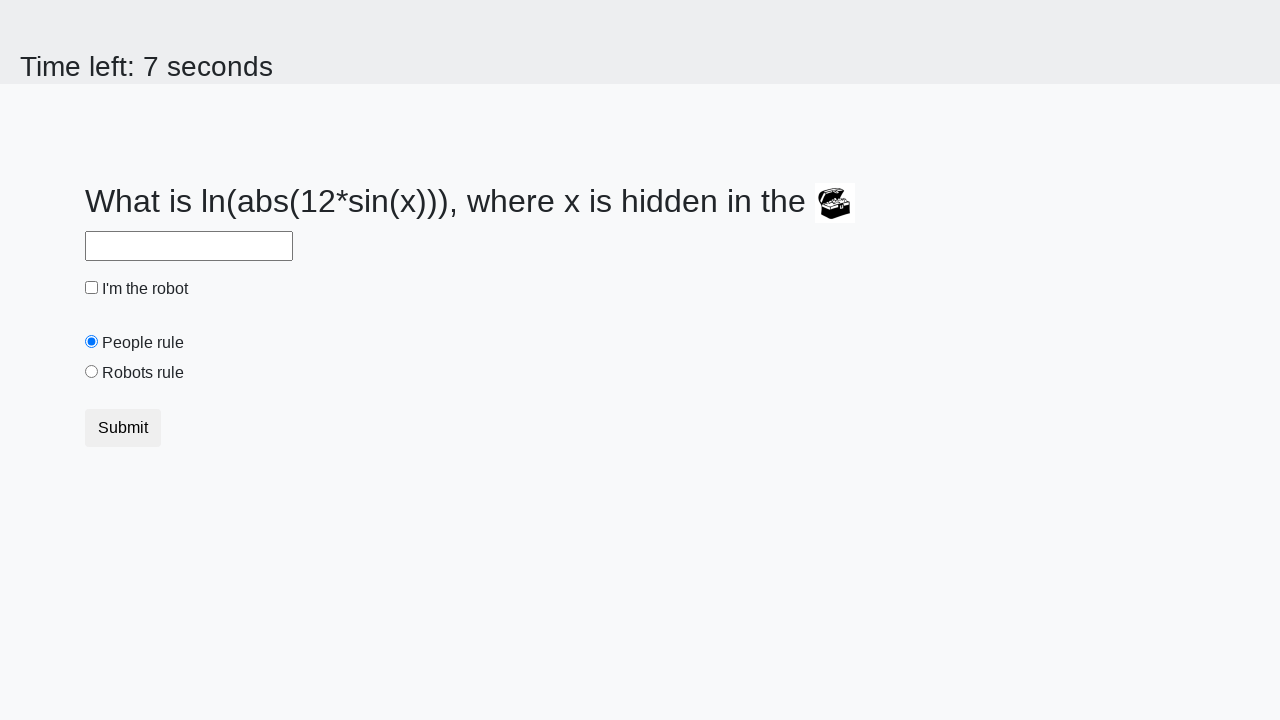